Tests that clicking Clear completed removes completed items from the list

Starting URL: https://demo.playwright.dev/todomvc

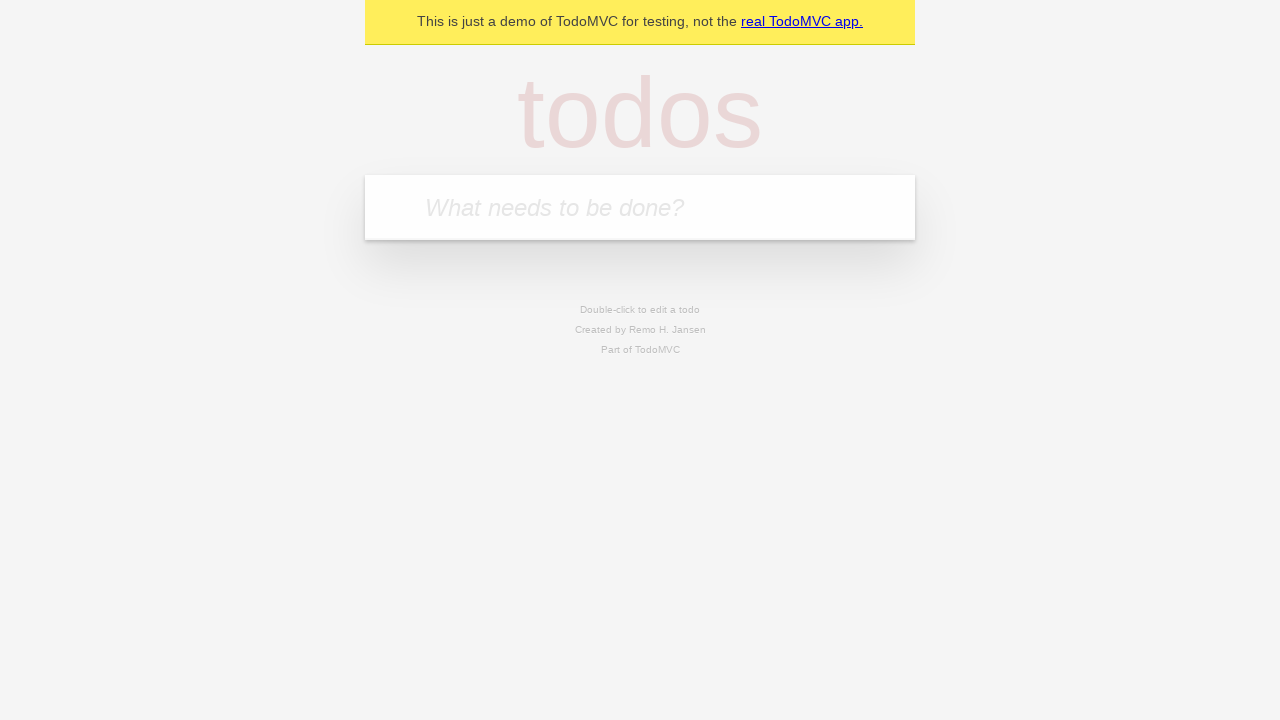

Filled todo input with 'buy some cheese' on internal:attr=[placeholder="What needs to be done?"i]
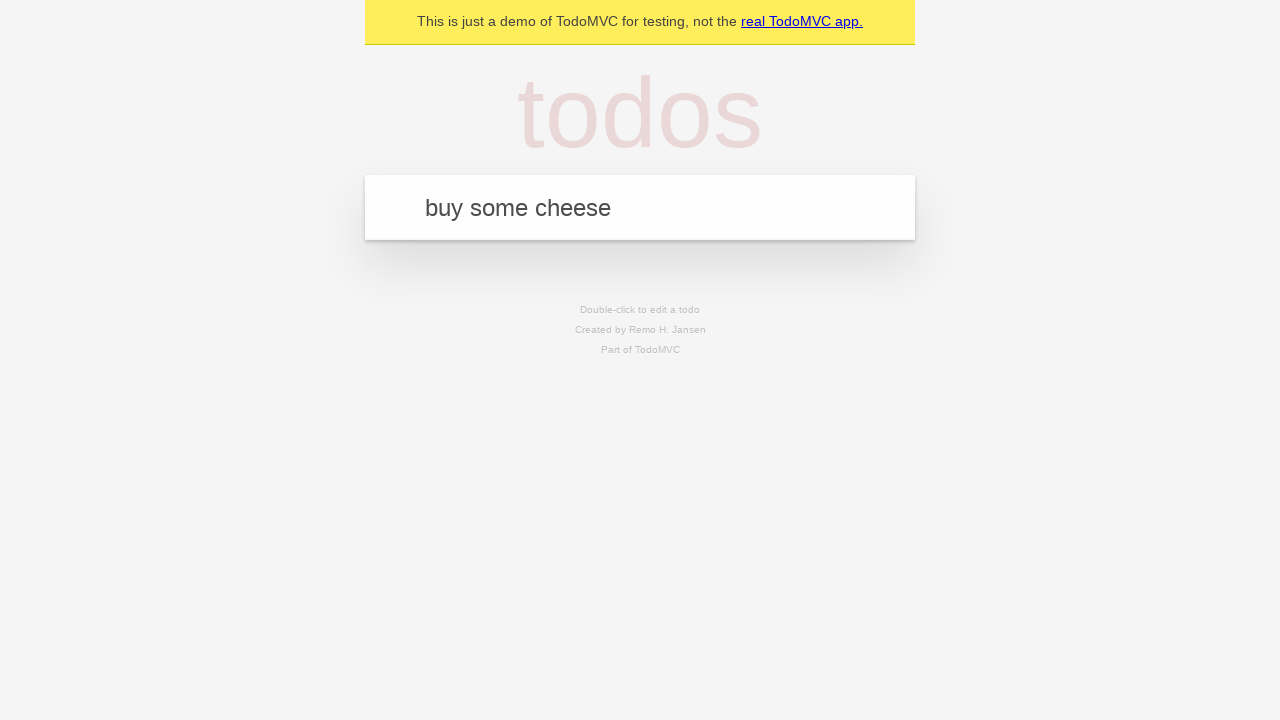

Pressed Enter to add first todo on internal:attr=[placeholder="What needs to be done?"i]
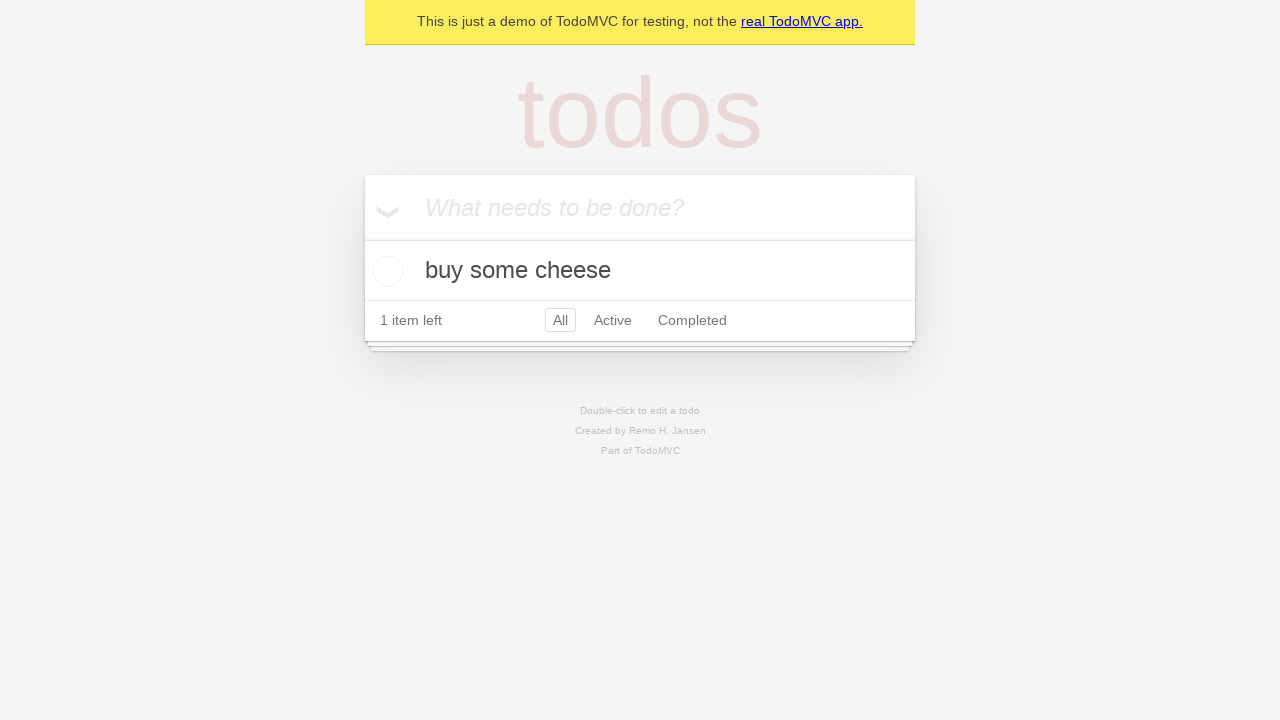

Filled todo input with 'feed the cat' on internal:attr=[placeholder="What needs to be done?"i]
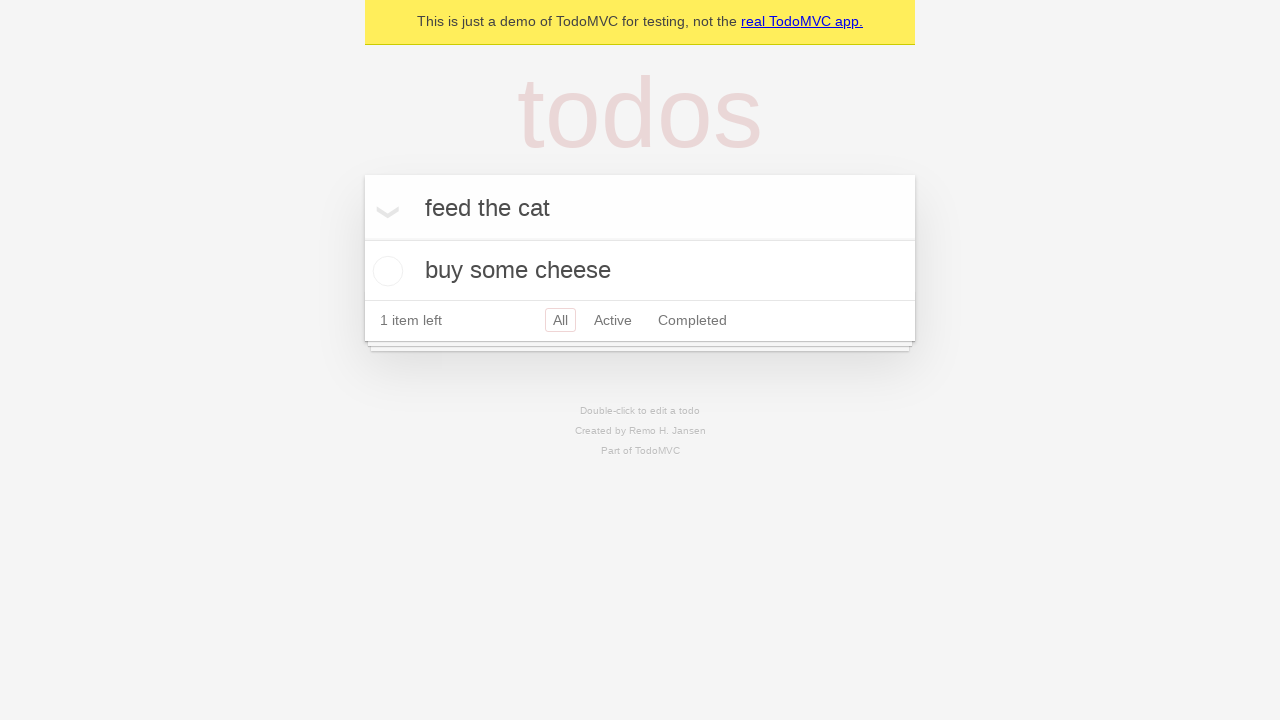

Pressed Enter to add second todo on internal:attr=[placeholder="What needs to be done?"i]
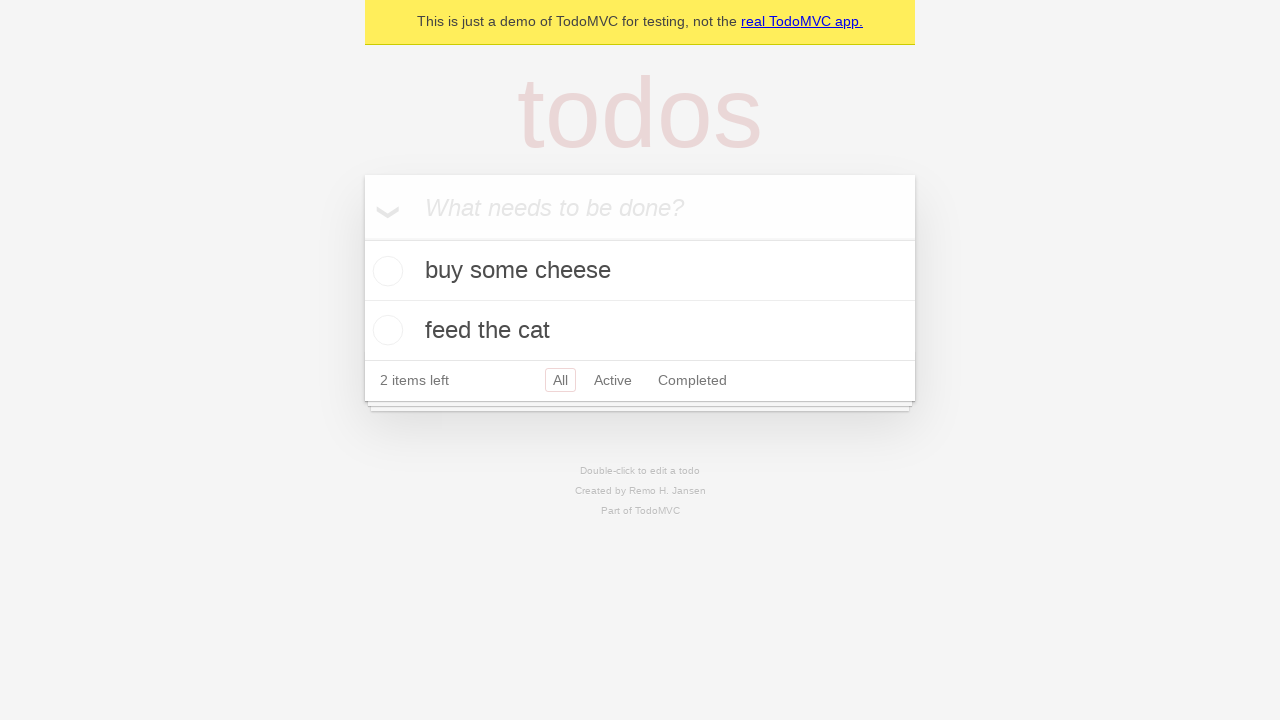

Filled todo input with 'book a doctors appointment' on internal:attr=[placeholder="What needs to be done?"i]
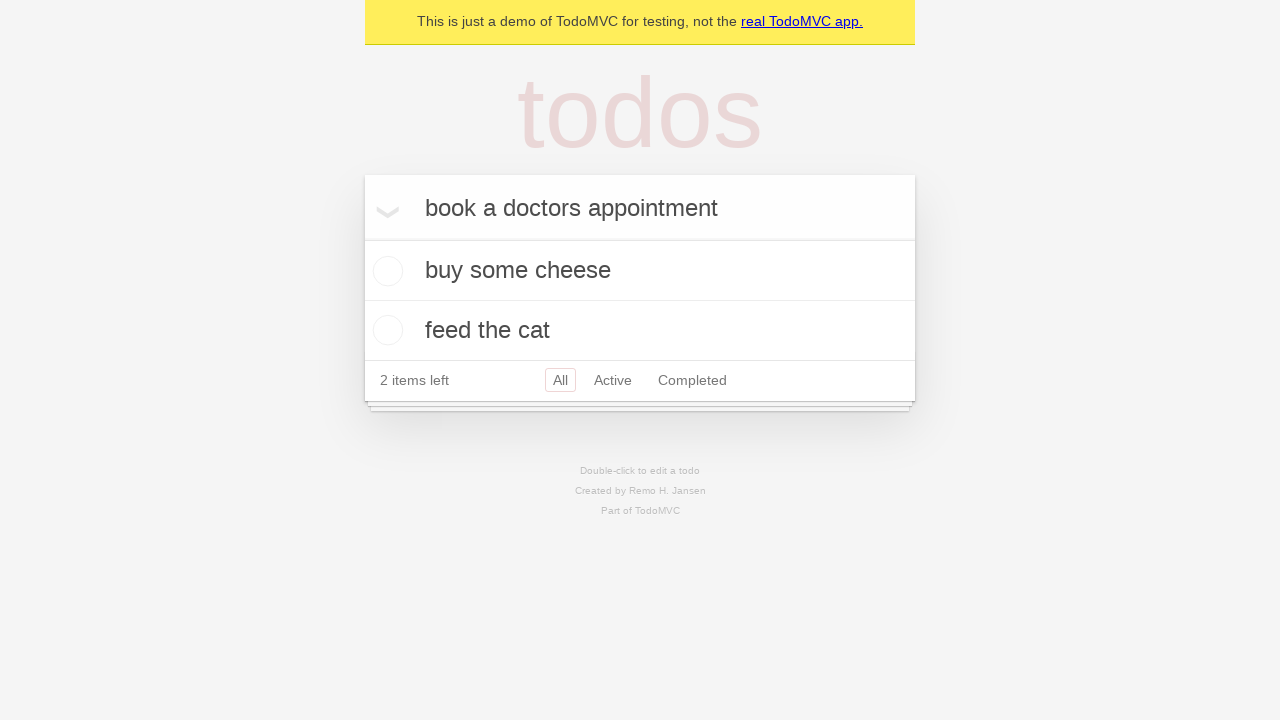

Pressed Enter to add third todo on internal:attr=[placeholder="What needs to be done?"i]
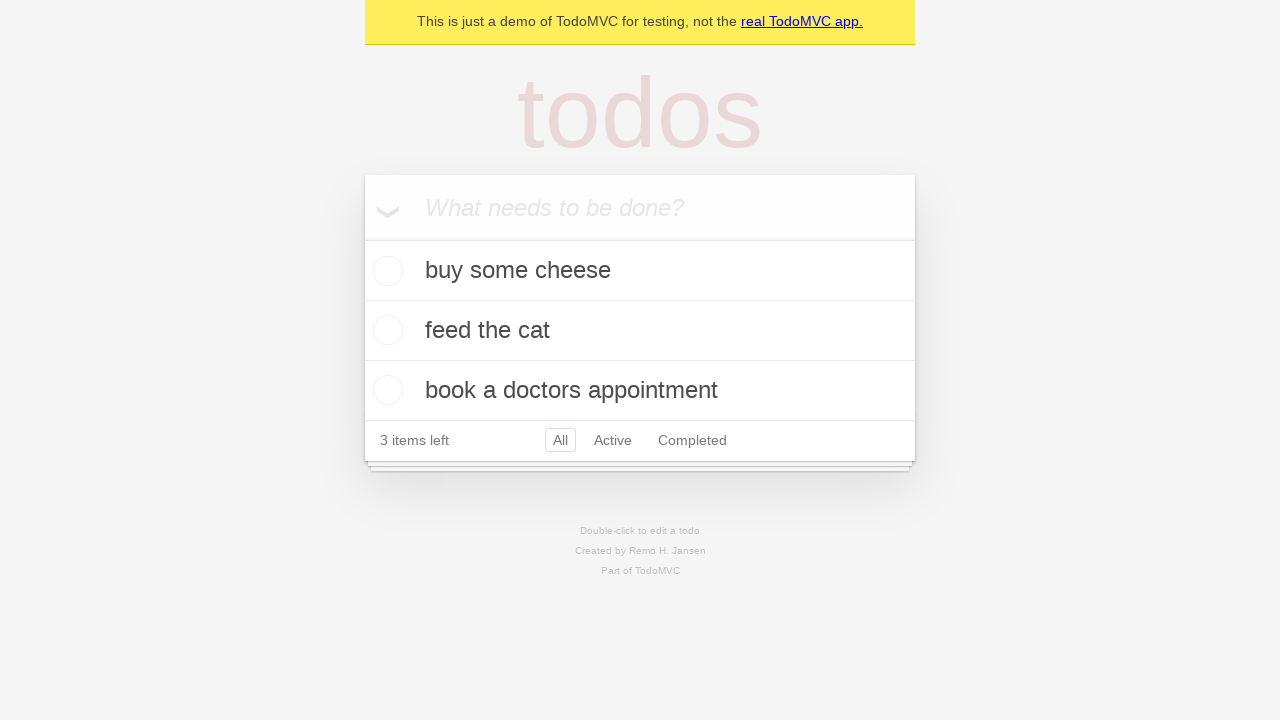

Marked second todo as completed at (385, 330) on internal:testid=[data-testid="todo-item"s] >> nth=1 >> internal:role=checkbox
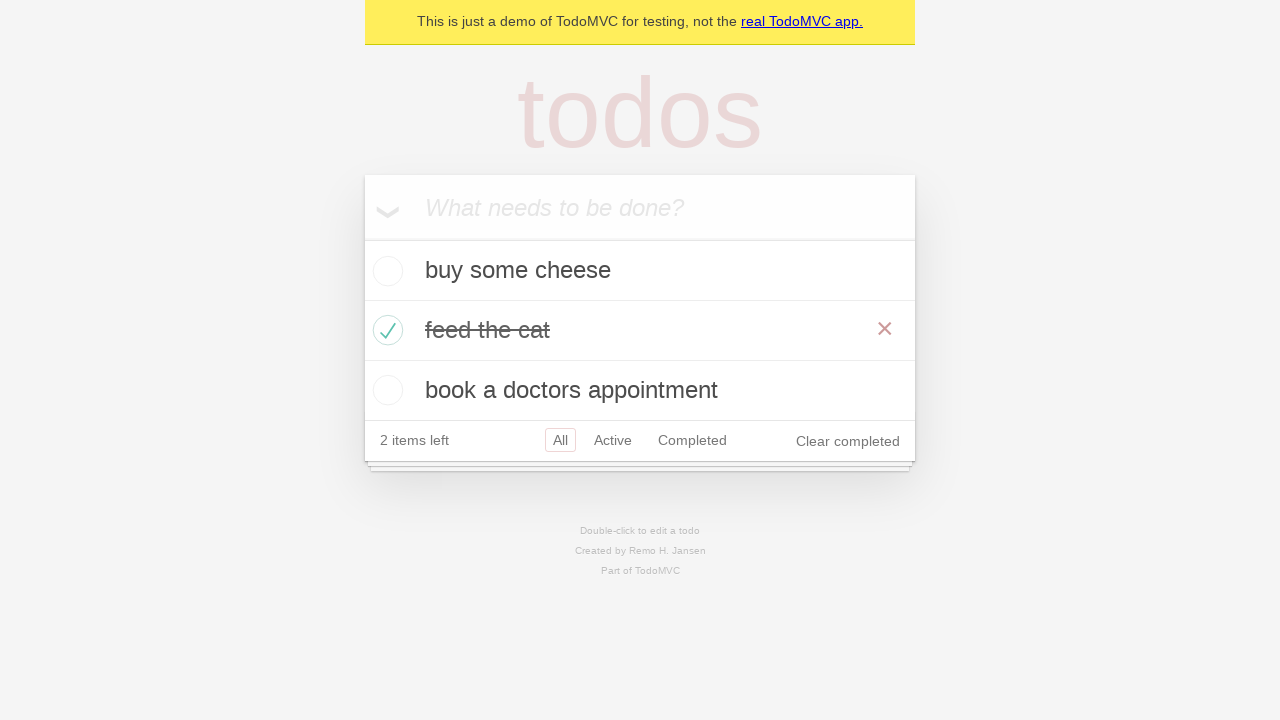

Clicked 'Clear completed' button to remove completed items at (848, 441) on internal:role=button[name="Clear completed"i]
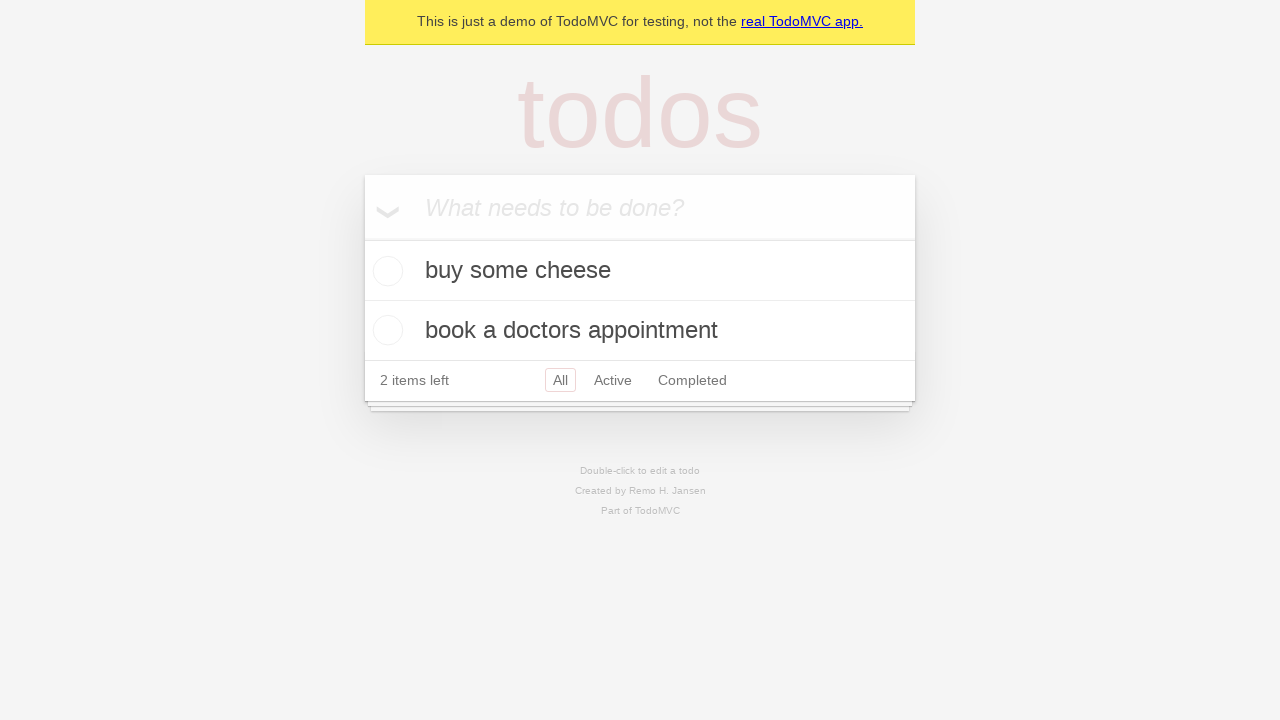

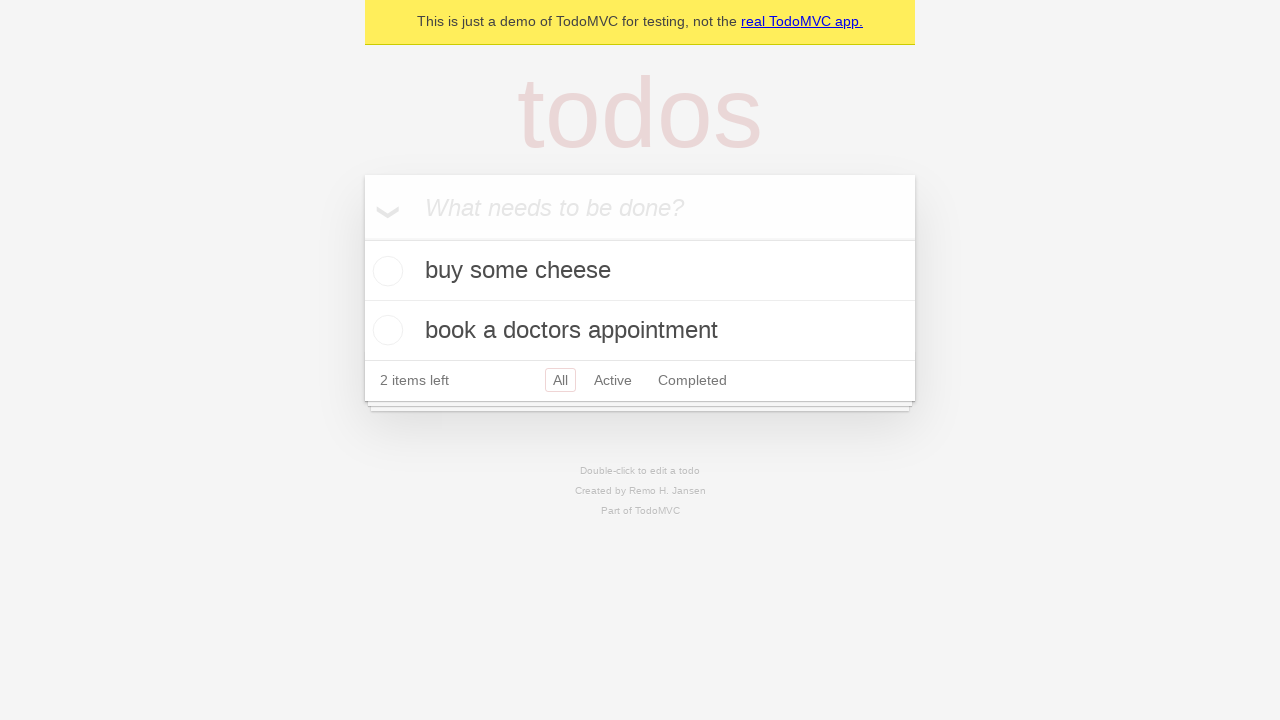